Tests popup window handling by clicking a button to open a popup, switching between windows, and closing them

Starting URL: https://automationtesting.co.uk/popups.html

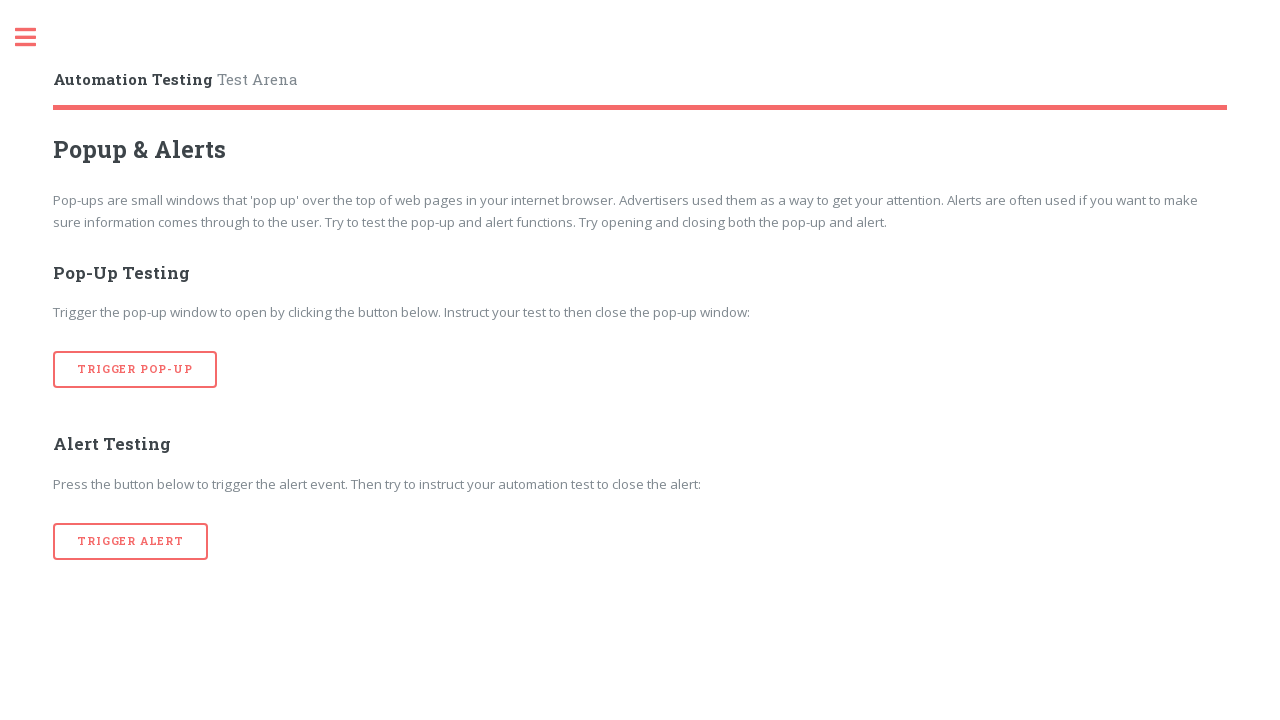

Clicked button to open popup window at (135, 370) on [onclick='popup\(\)']
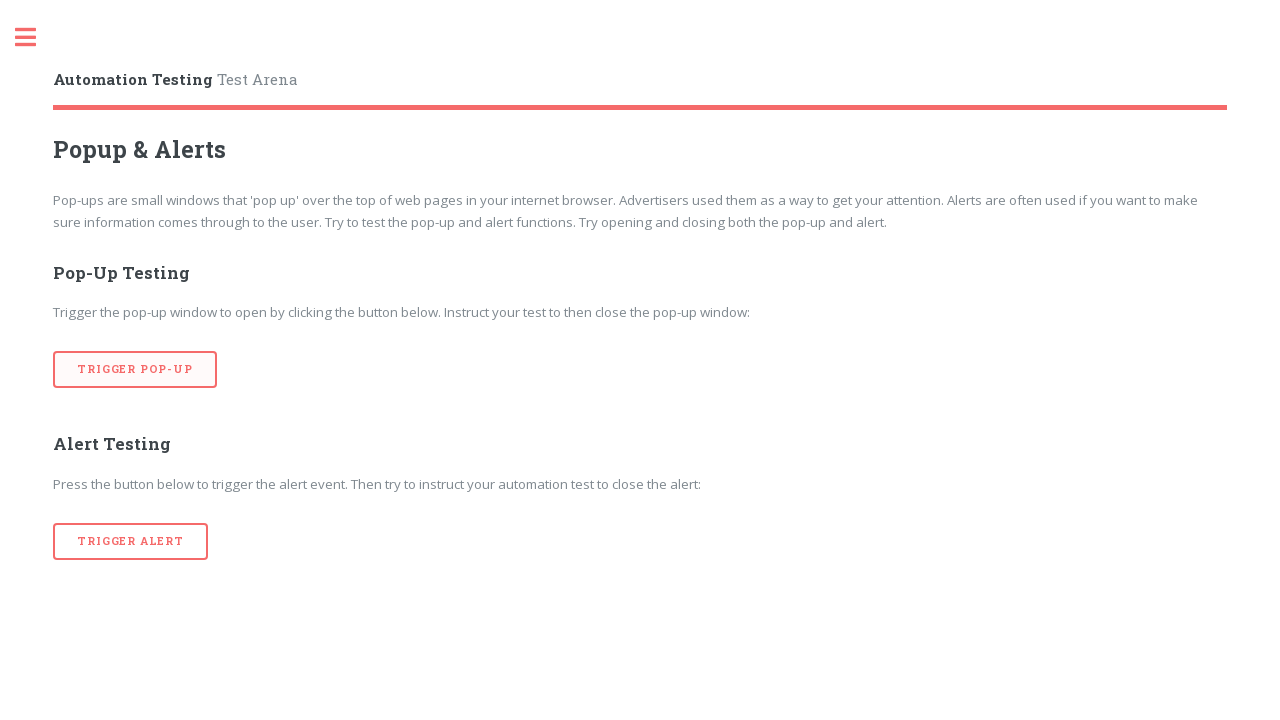

Waited for popup to open
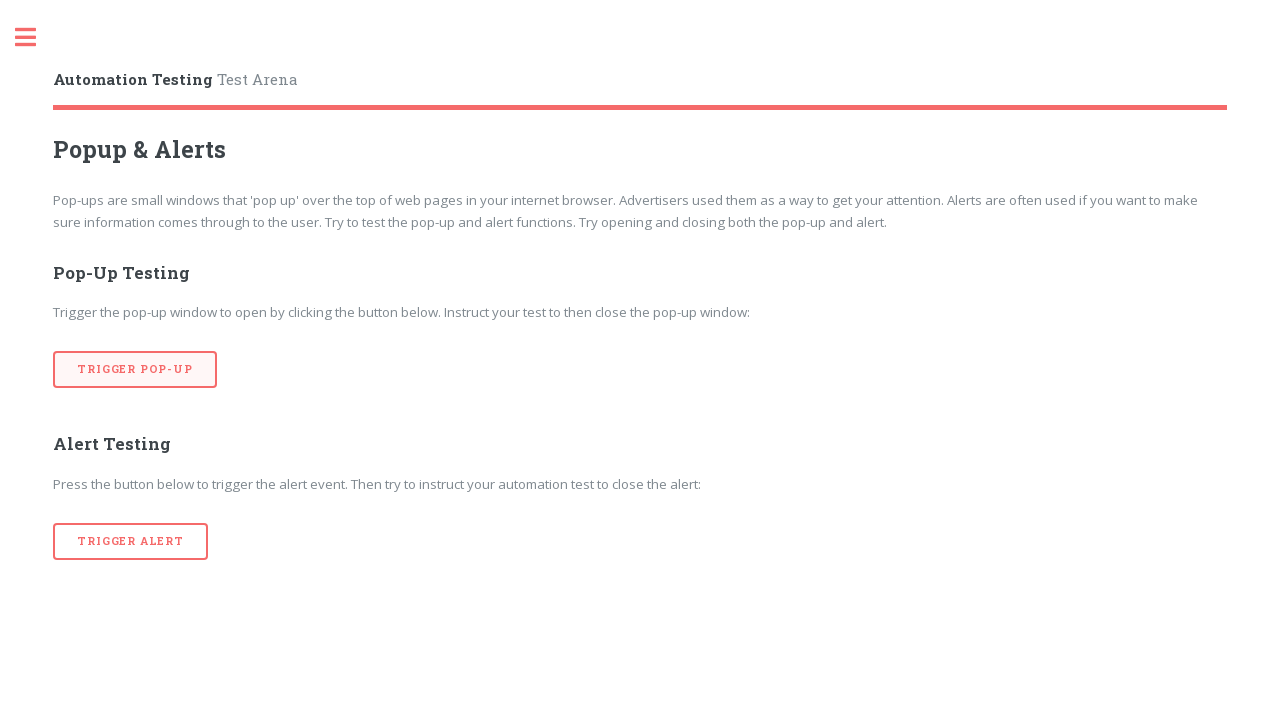

Retrieved all open pages/windows
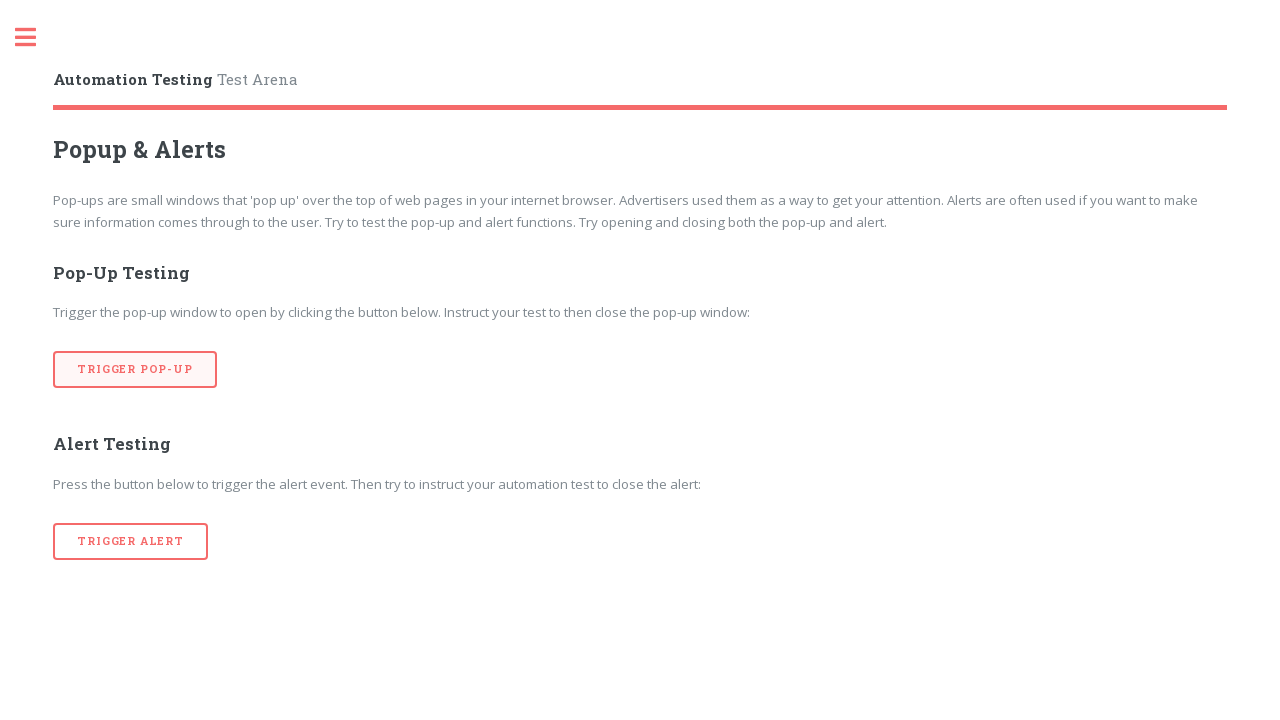

Closed the popup window
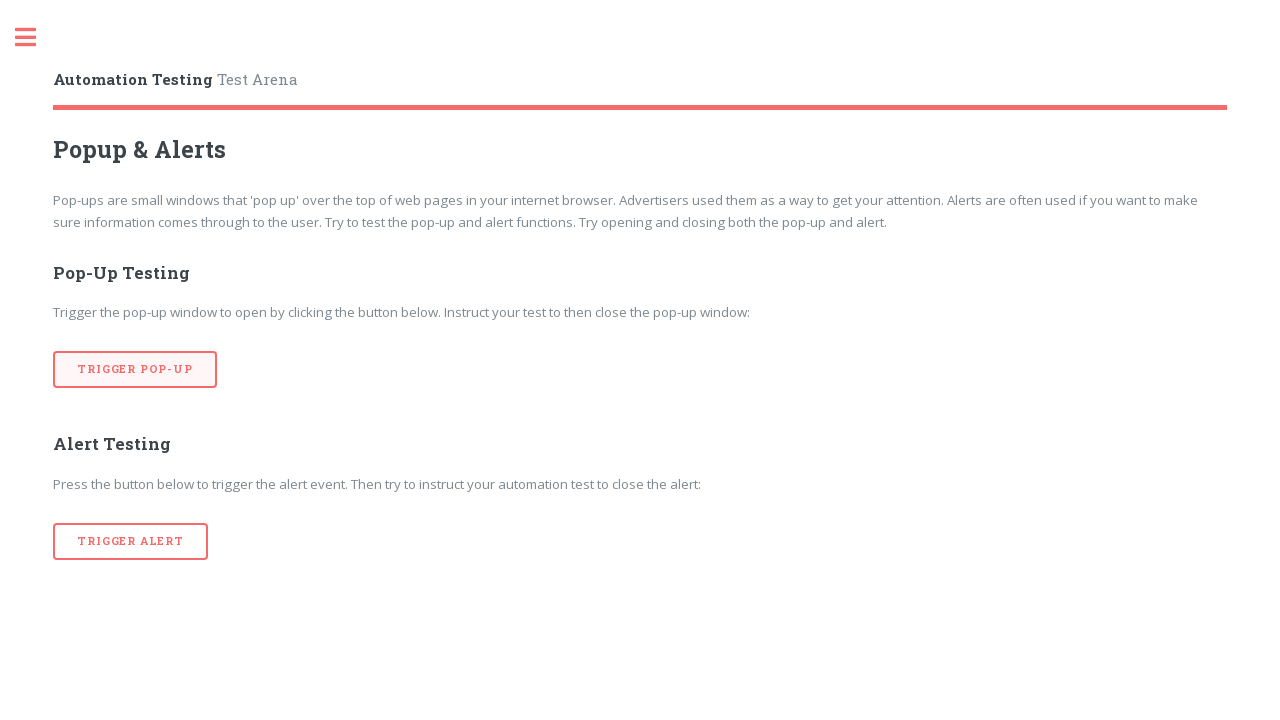

Waited for focus to return to main window
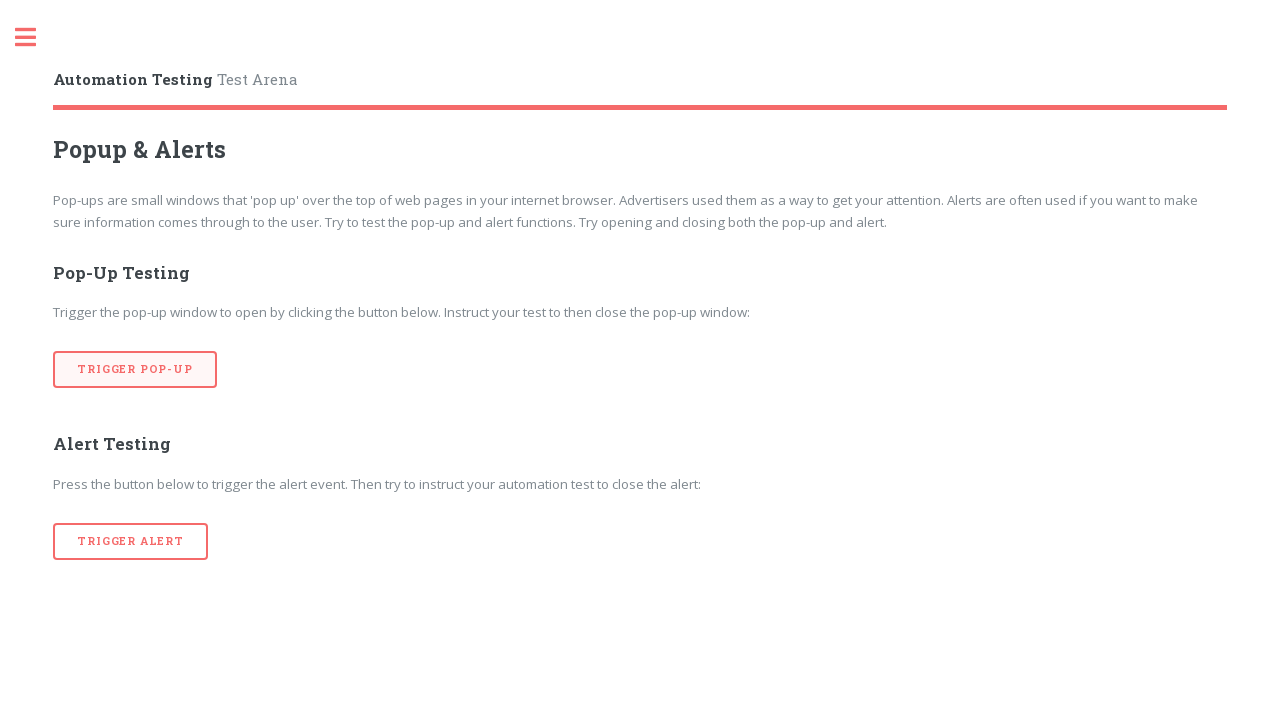

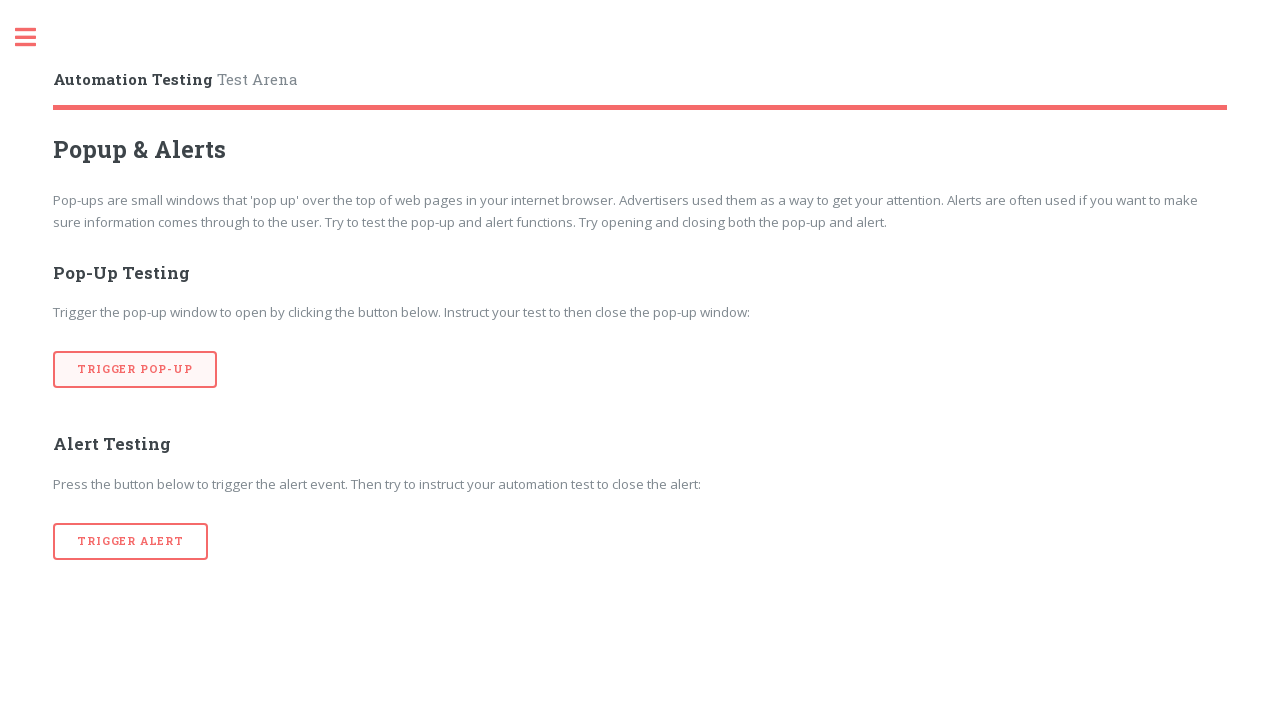